Tests file upload functionality by selecting a file through the file input element on a test upload page.

Starting URL: https://the-internet.herokuapp.com/upload

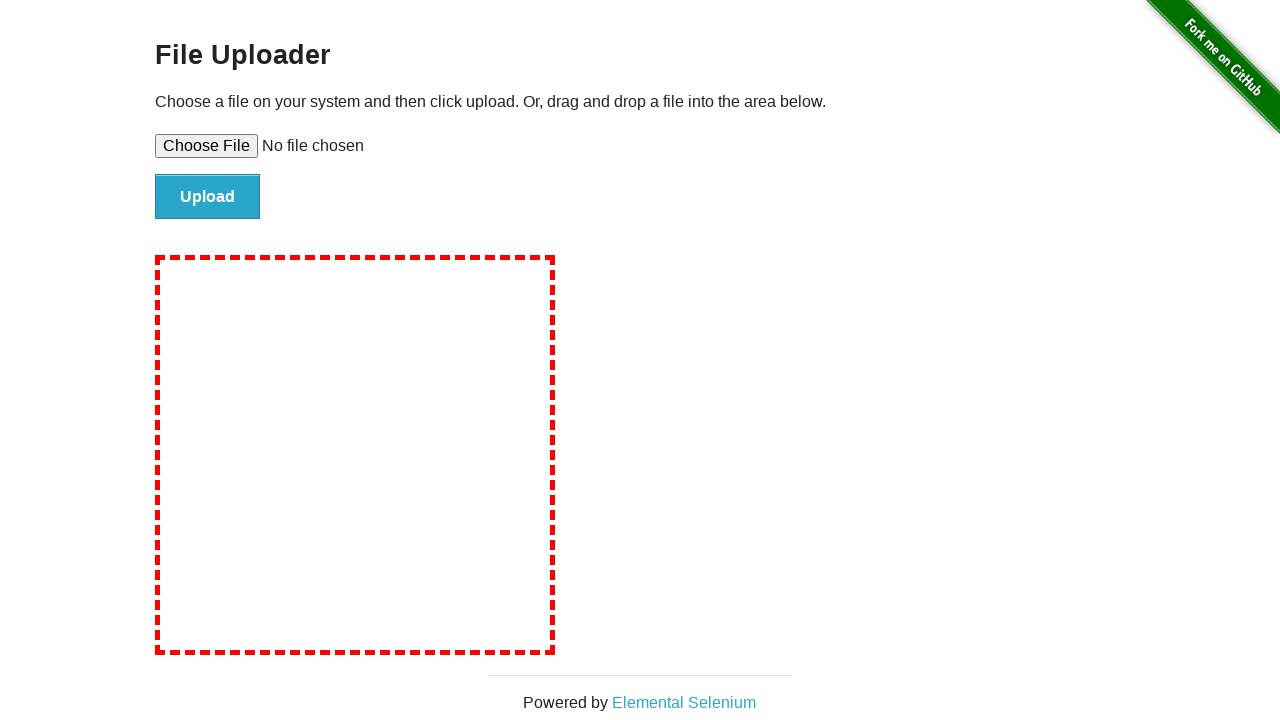

Created temporary test file for upload
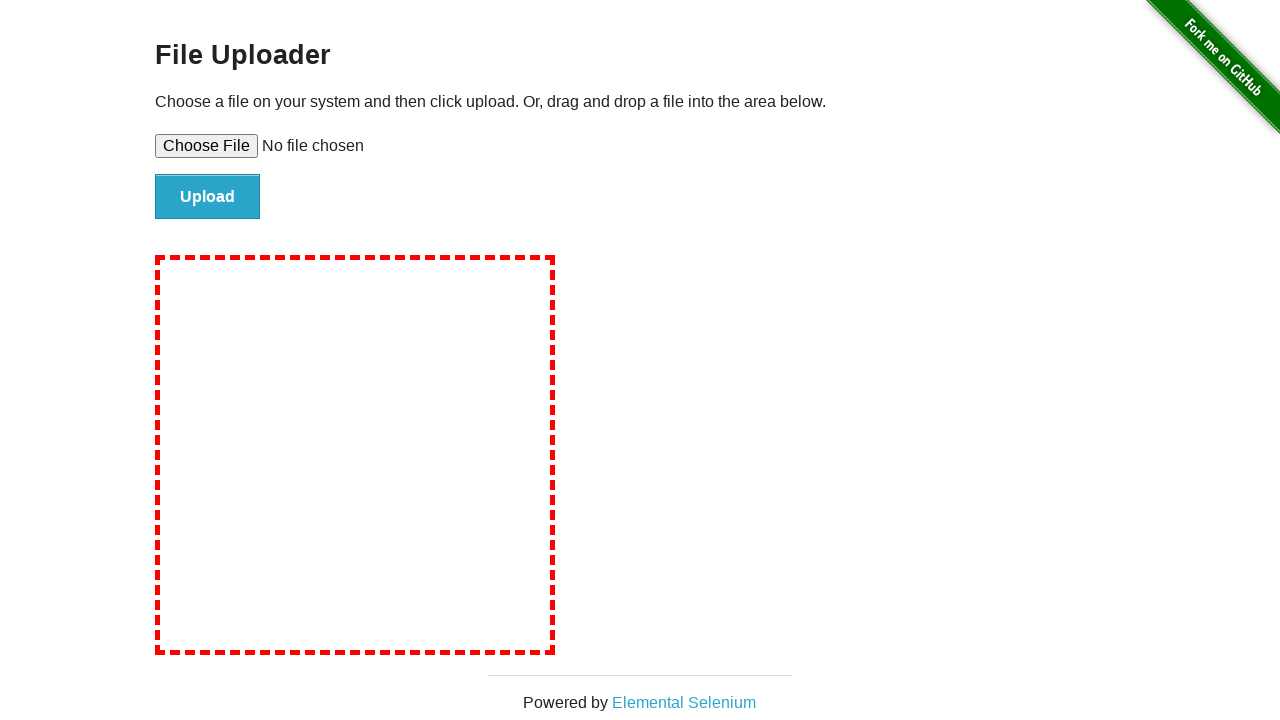

Selected test file through file input element
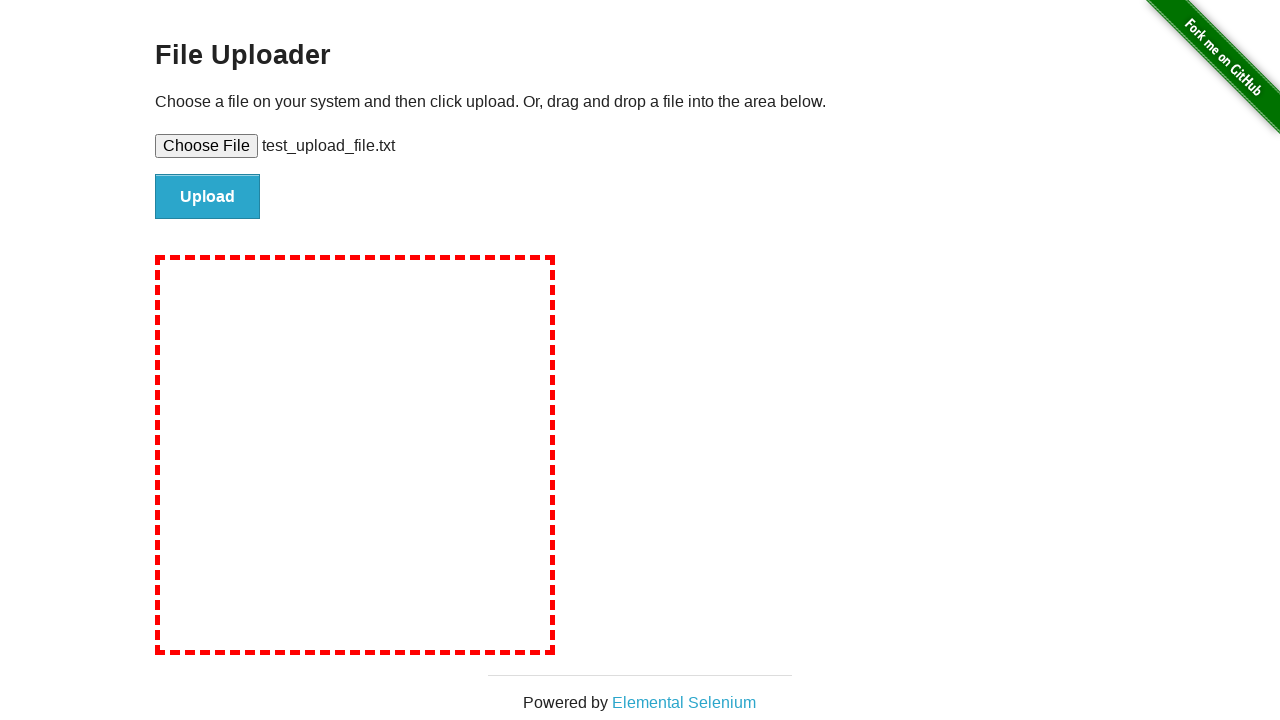

Clicked upload button to submit file at (208, 197) on #file-submit
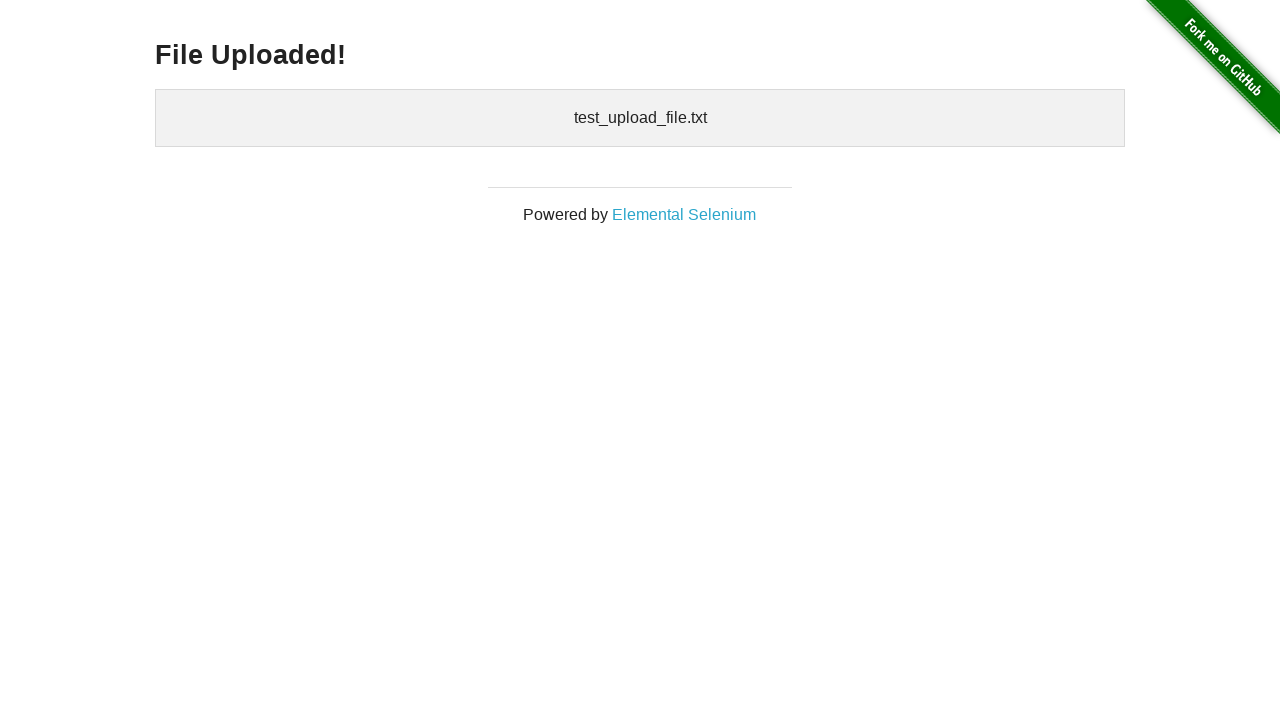

File upload completed and confirmation appeared
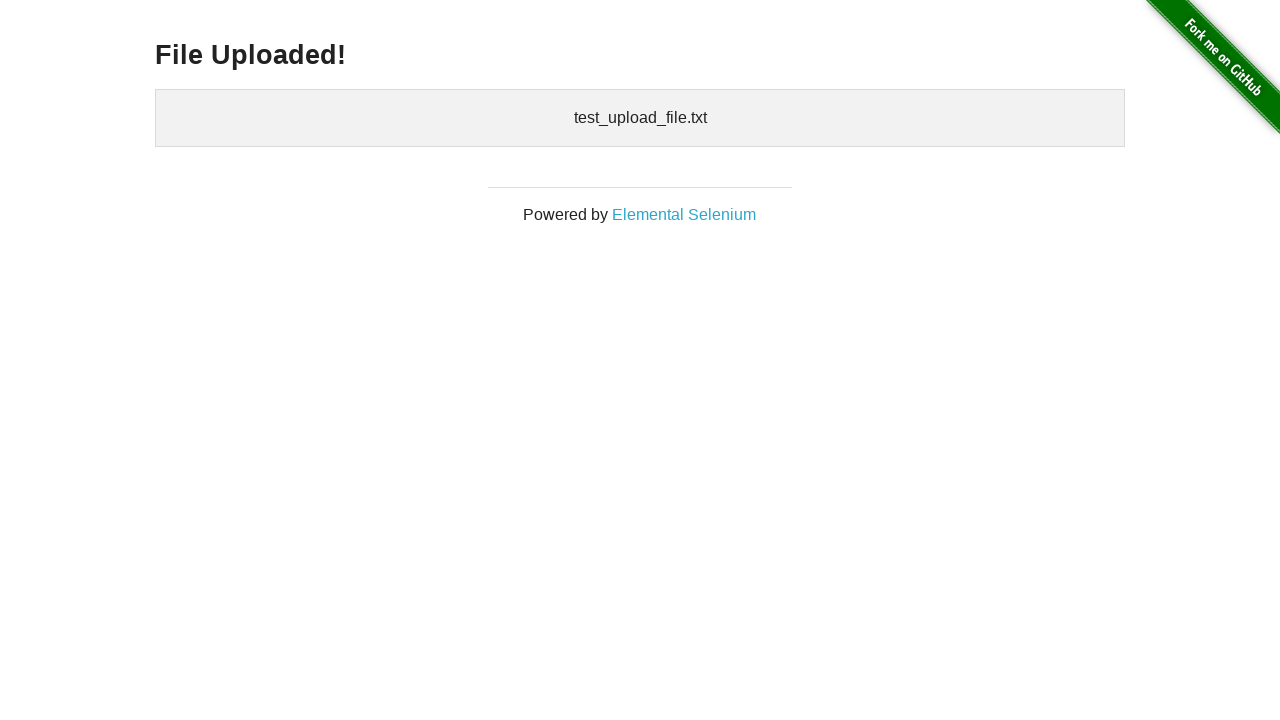

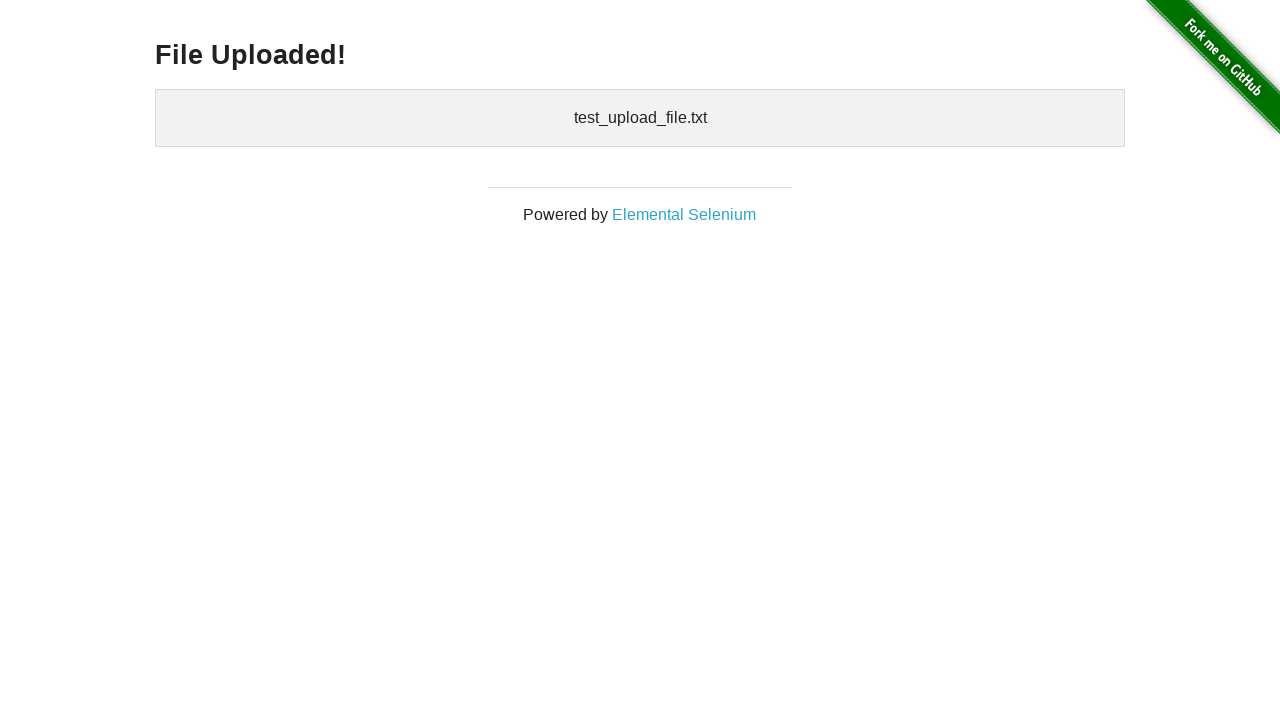